Tests TodoMVC React app by creating multiple tasks, deleting one task, marking another as complete, and filtering to show only completed tasks.

Starting URL: https://todomvc.com/examples/react/dist/

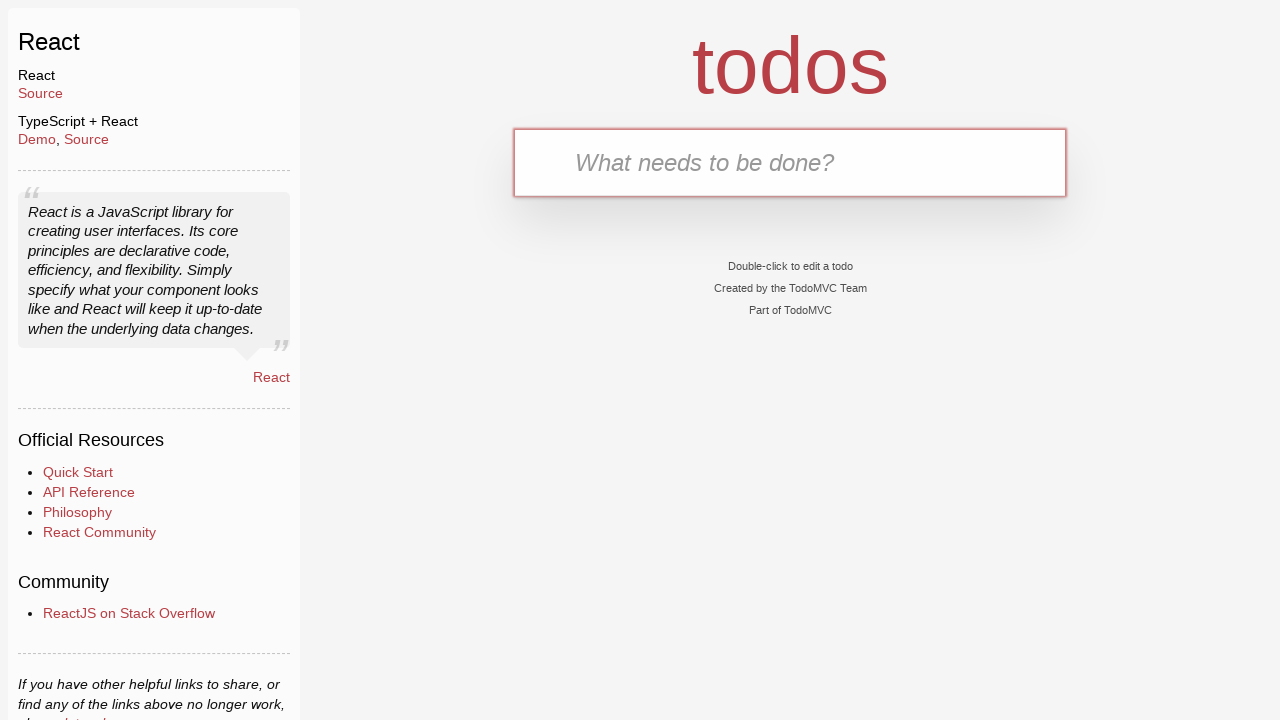

Filled task box with 'Happy Birthday' (not submitted) on .new-todo
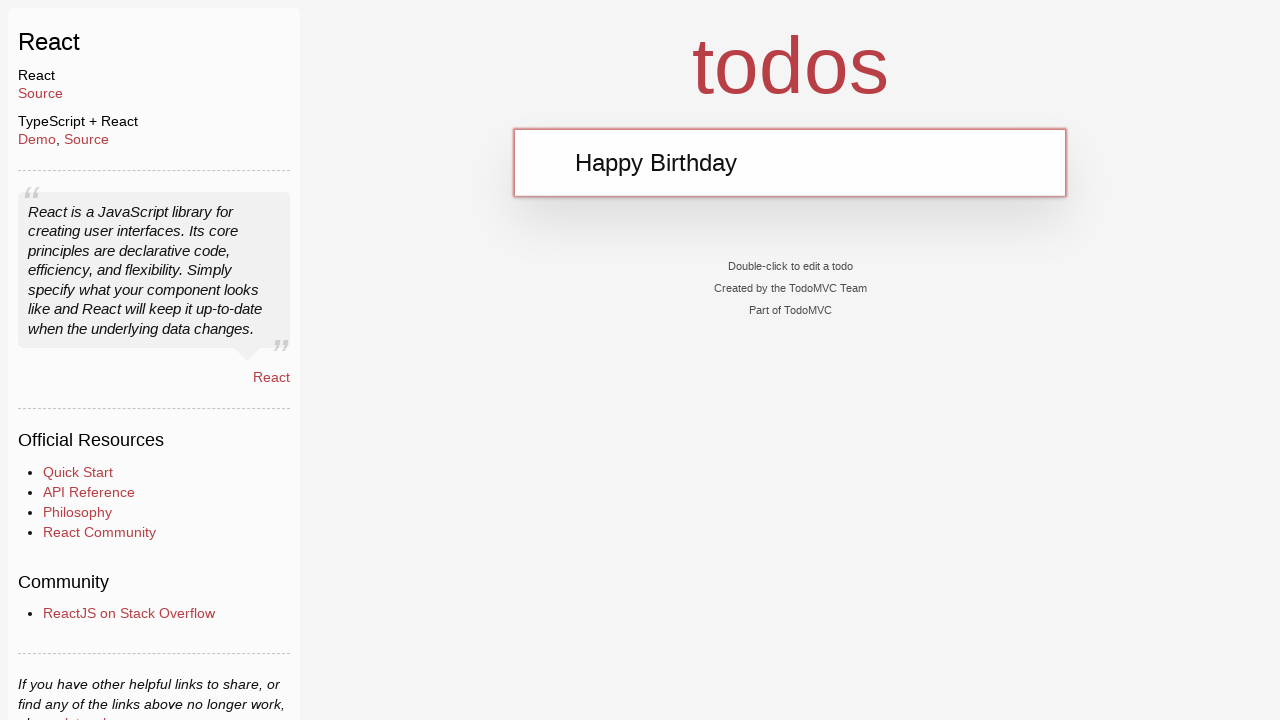

Filled task box with 'Learn JS today' on .new-todo
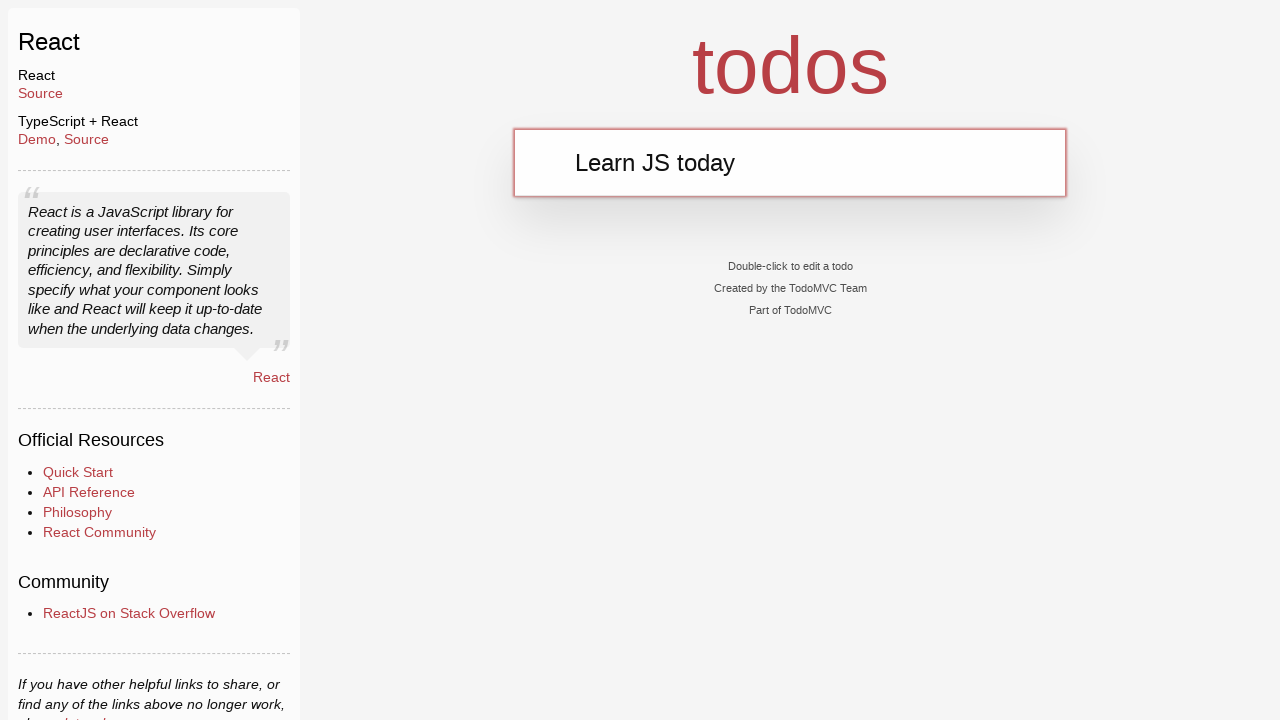

Pressed Enter to create 'Learn JS today' task on .new-todo
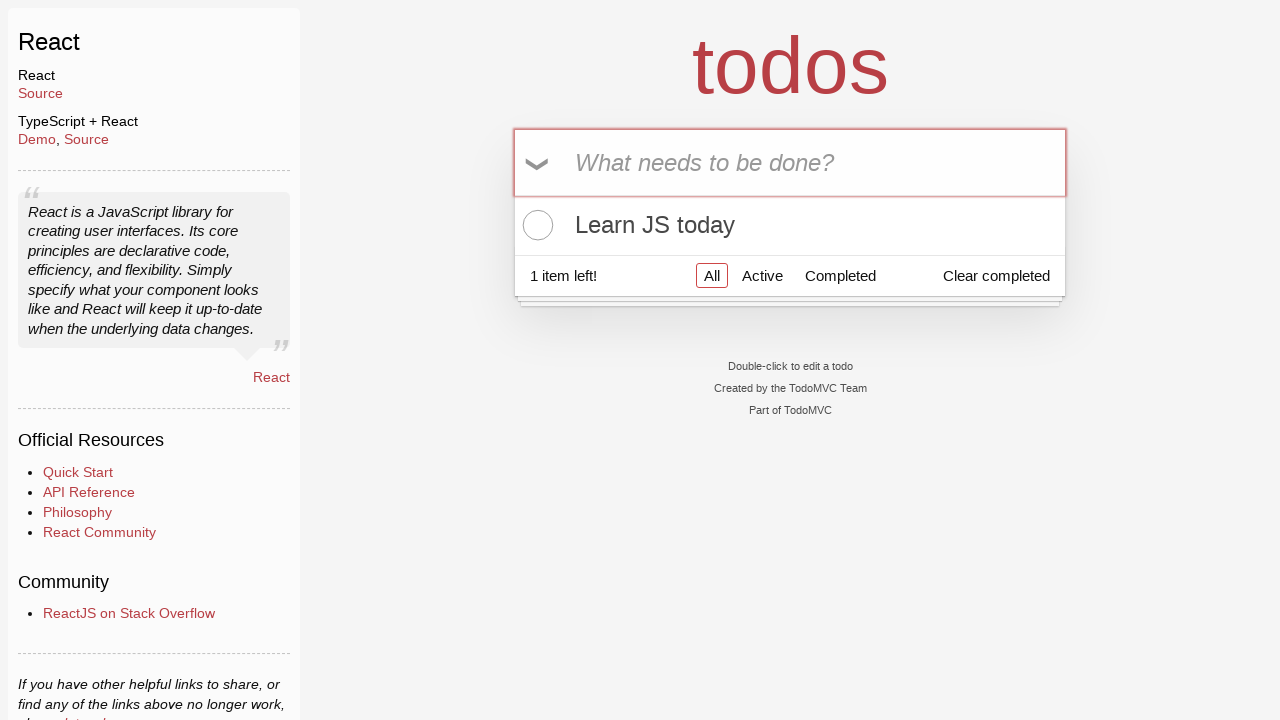

Filled task box with 'Learn Rust tomorrow' on .new-todo
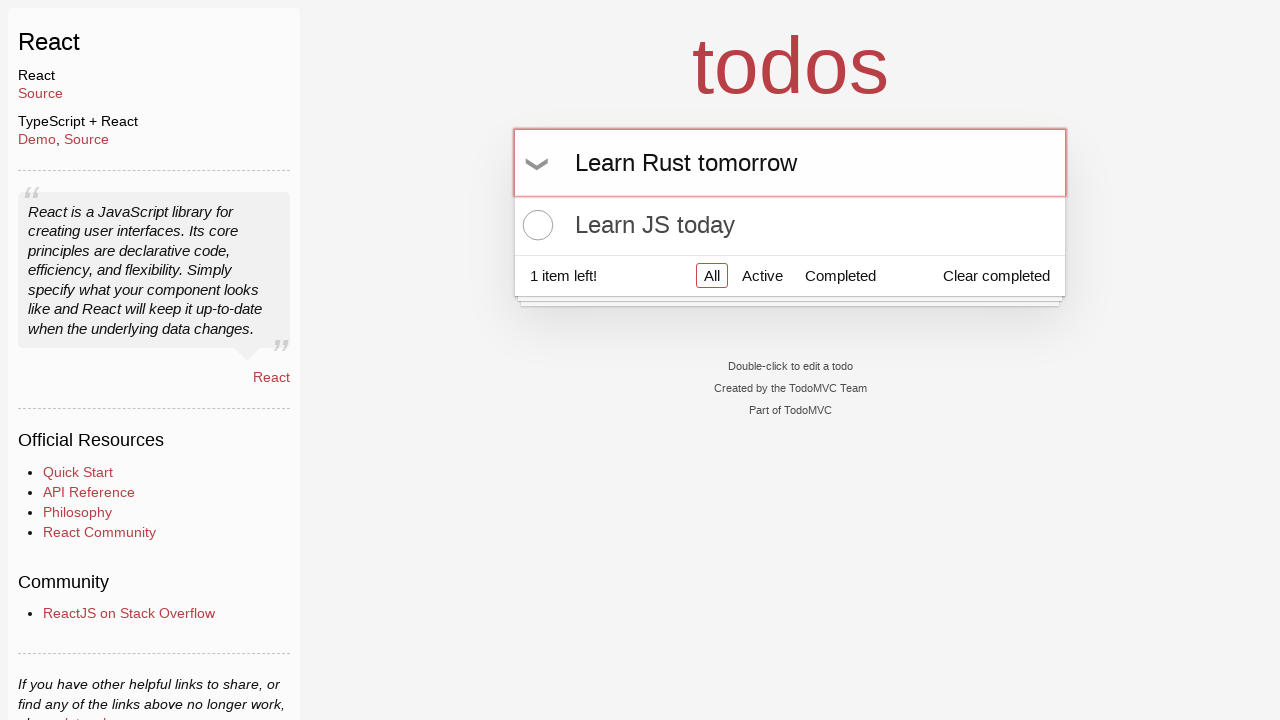

Pressed Enter to create 'Learn Rust tomorrow' task on .new-todo
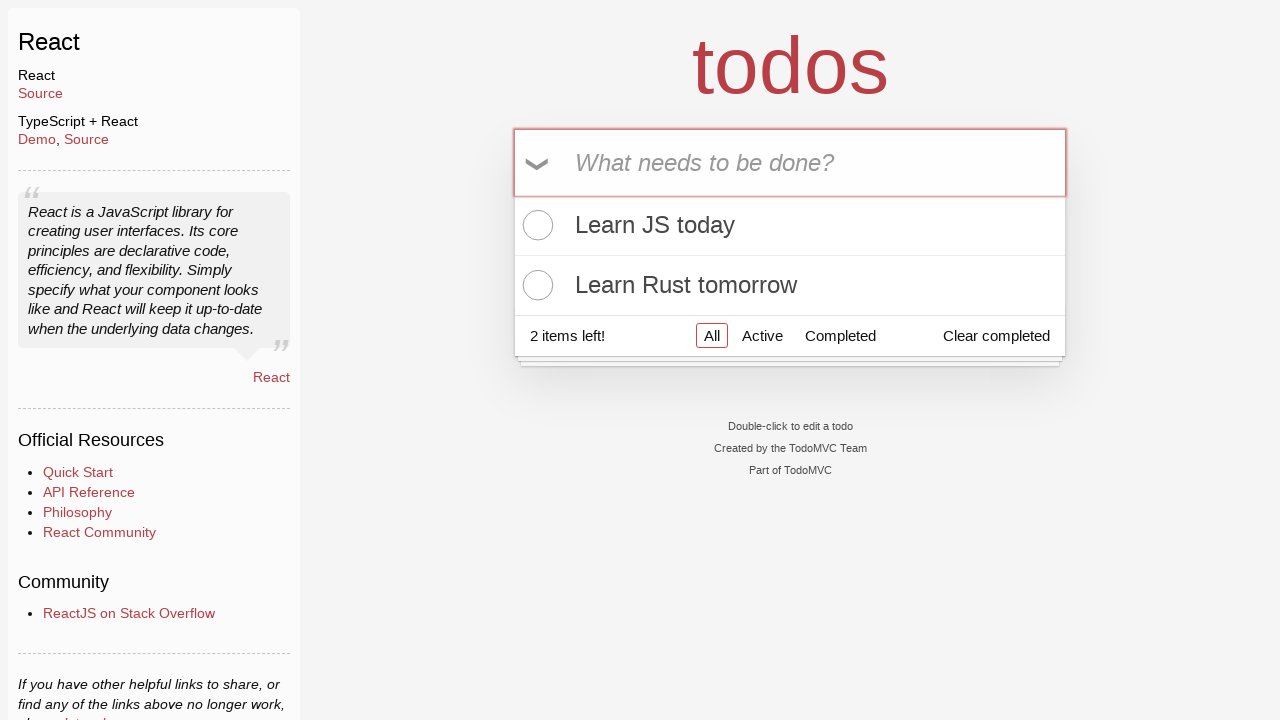

Filled task box with 'Learning AI the day after tomorrow' on .new-todo
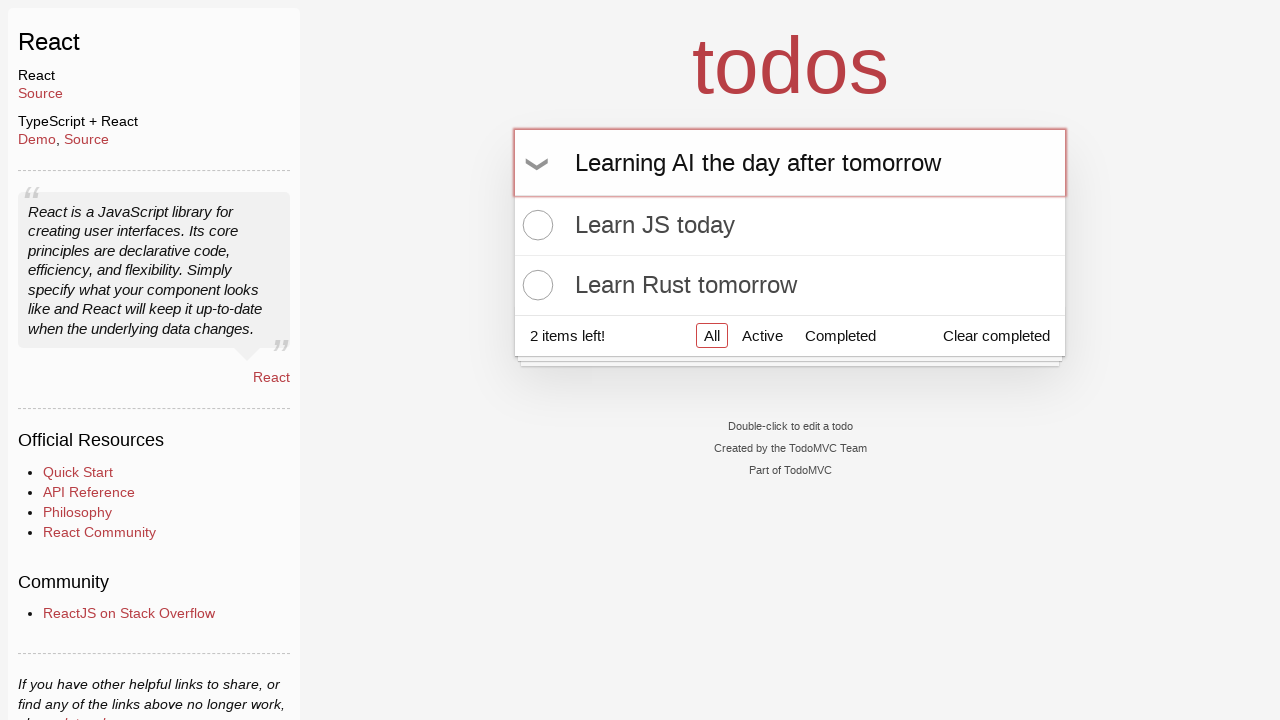

Pressed Enter to create 'Learning AI the day after tomorrow' task on .new-todo
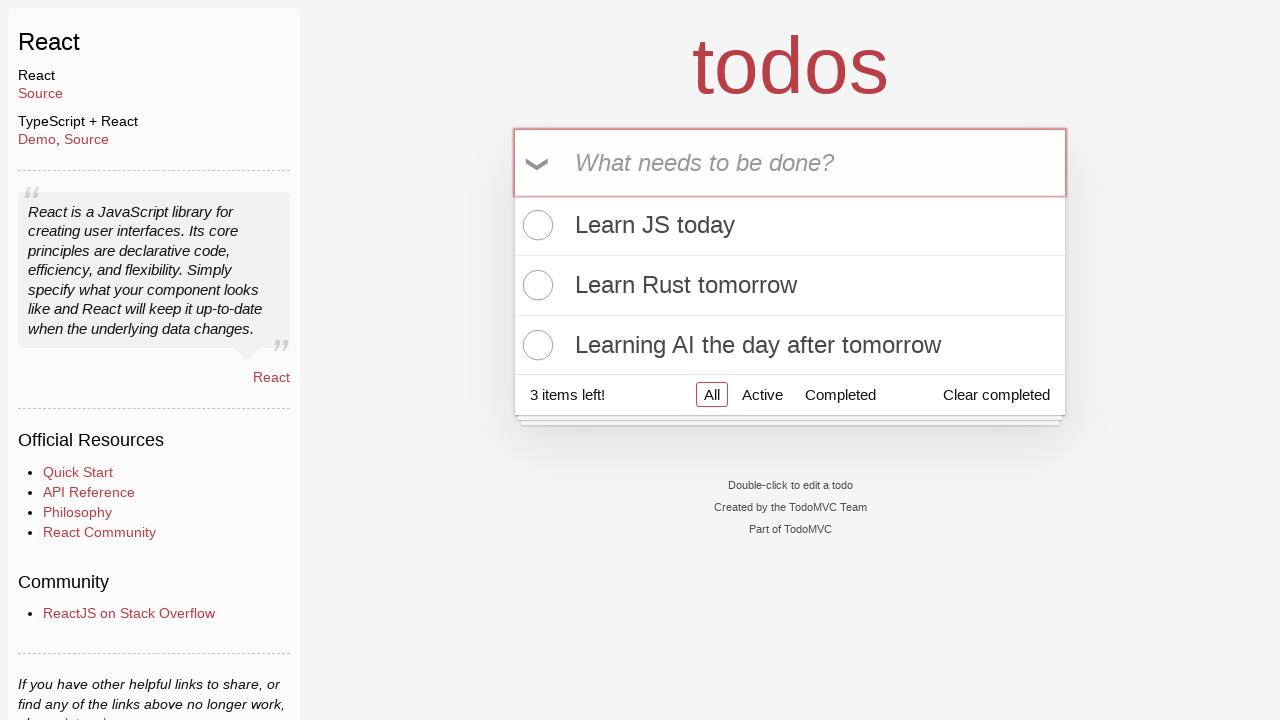

Waited for task list to be visible
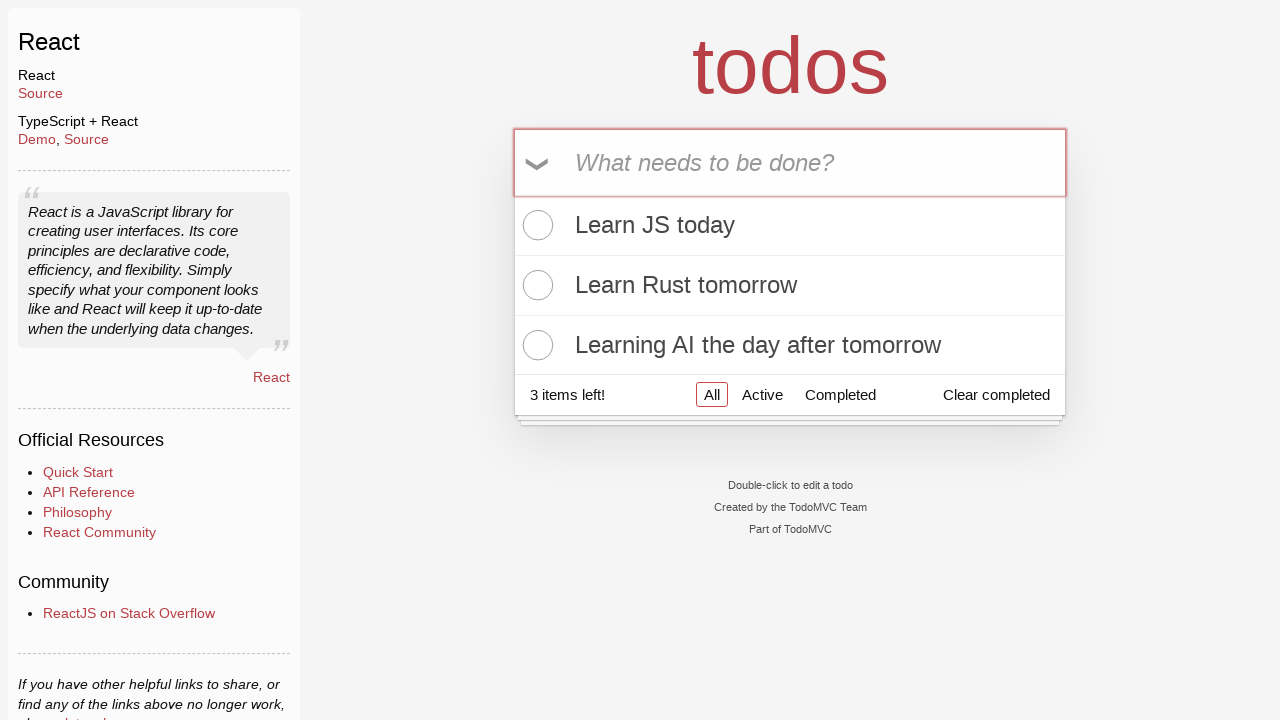

Hovered over second task in list at (790, 286) on .todo-list li:nth-child(2)
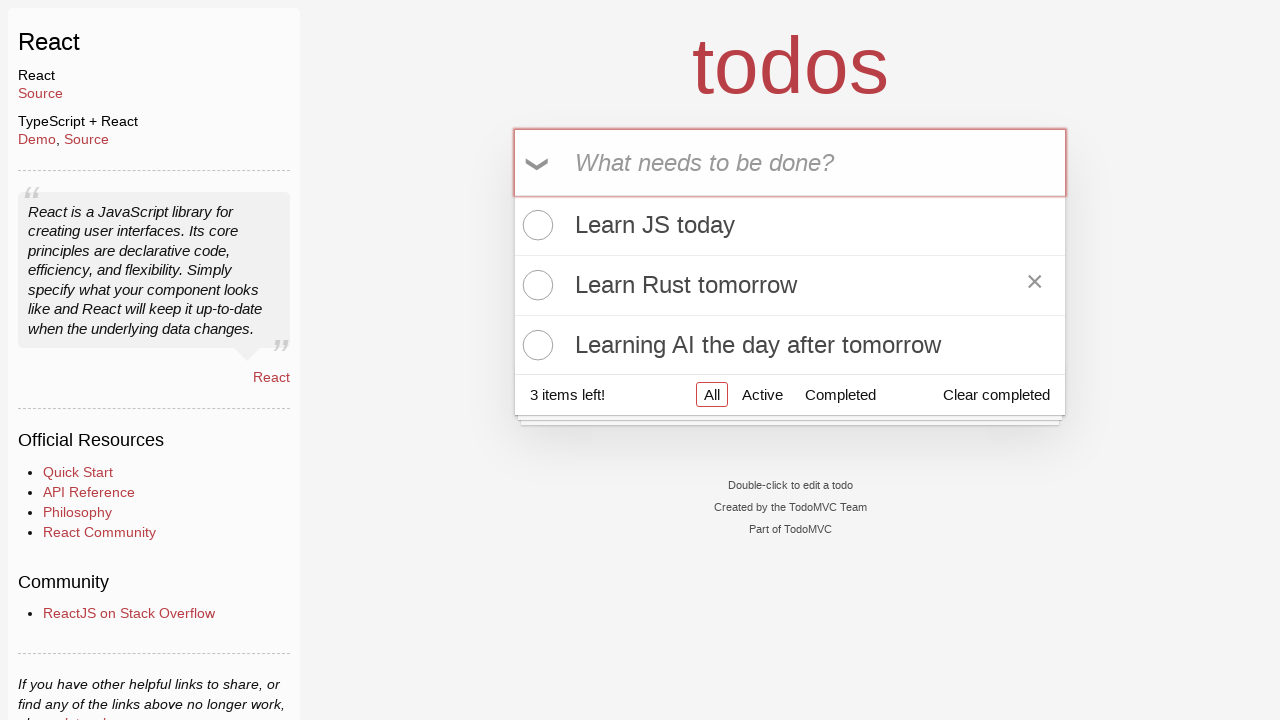

Deleted the second task ('Learn Rust tomorrow') at (1035, 285) on .todo-list li:nth-child(2) .destroy
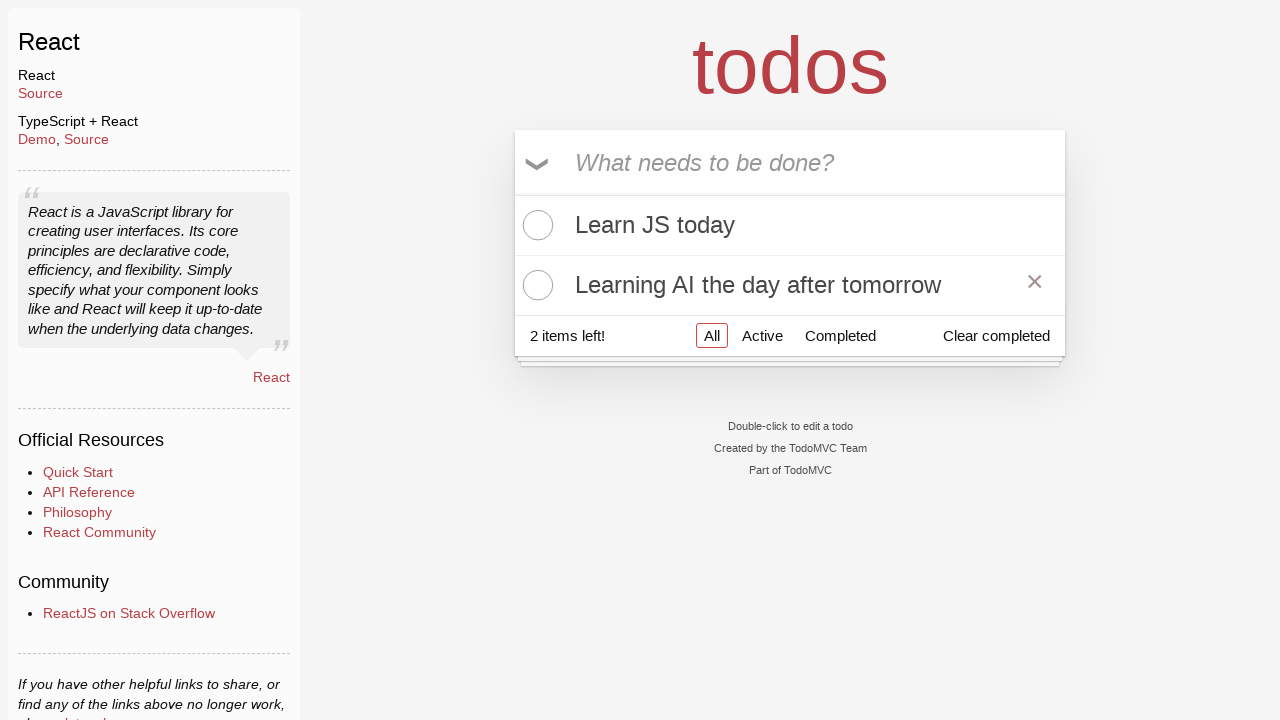

Marked second task ('Learning AI the day after tomorrow') as complete at (535, 285) on .todo-list li:nth-child(2) .toggle
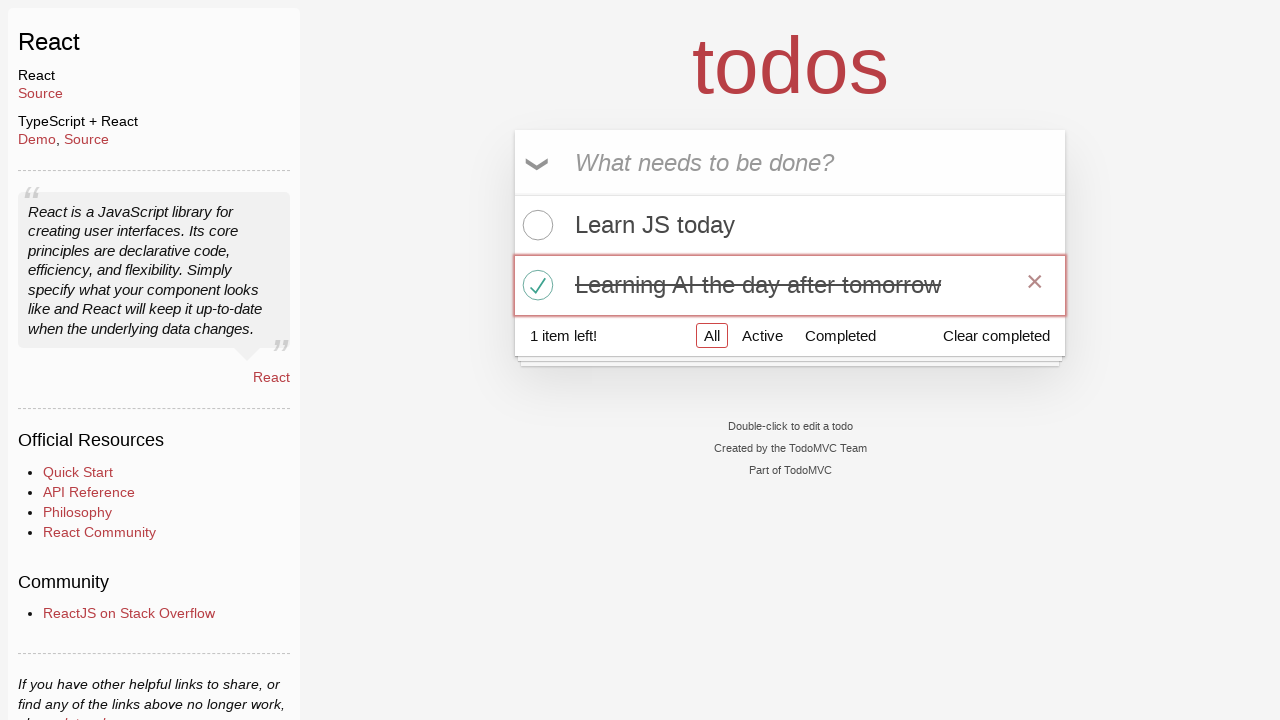

Clicked 'Completed' filter to show only completed tasks at (840, 335) on a[href='#/completed']
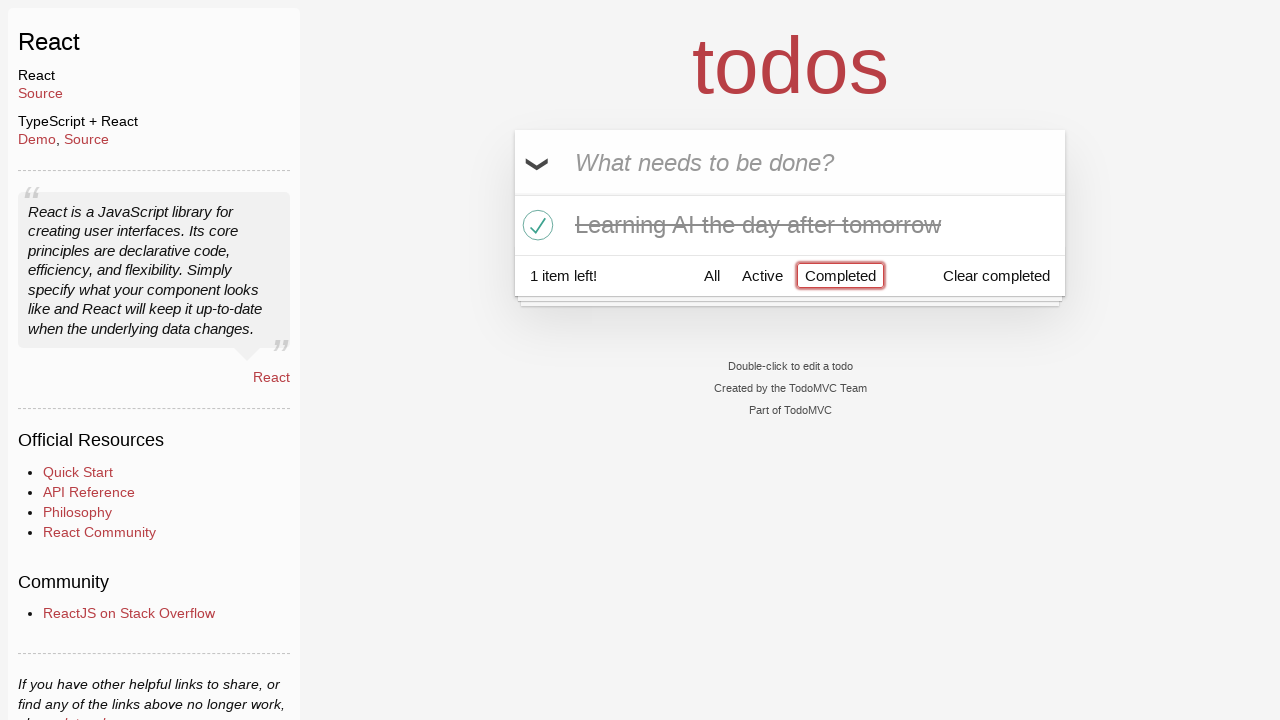

Waited for filtered view to load showing only completed tasks
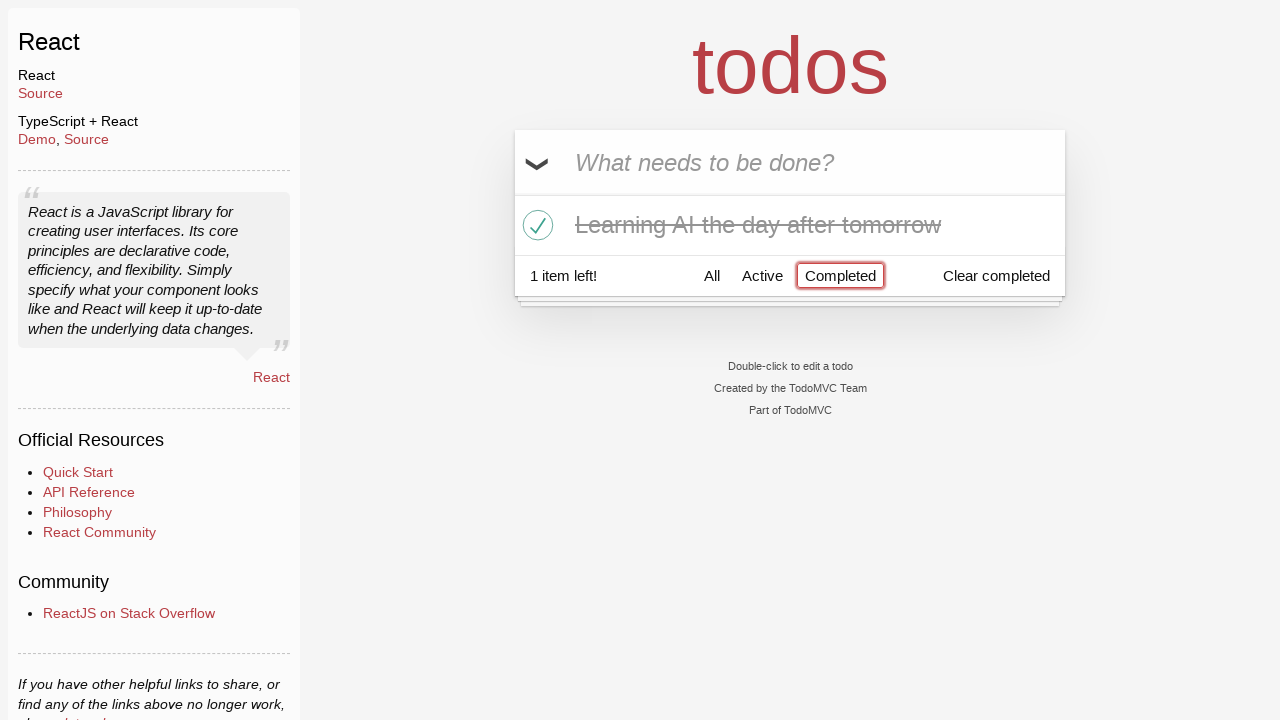

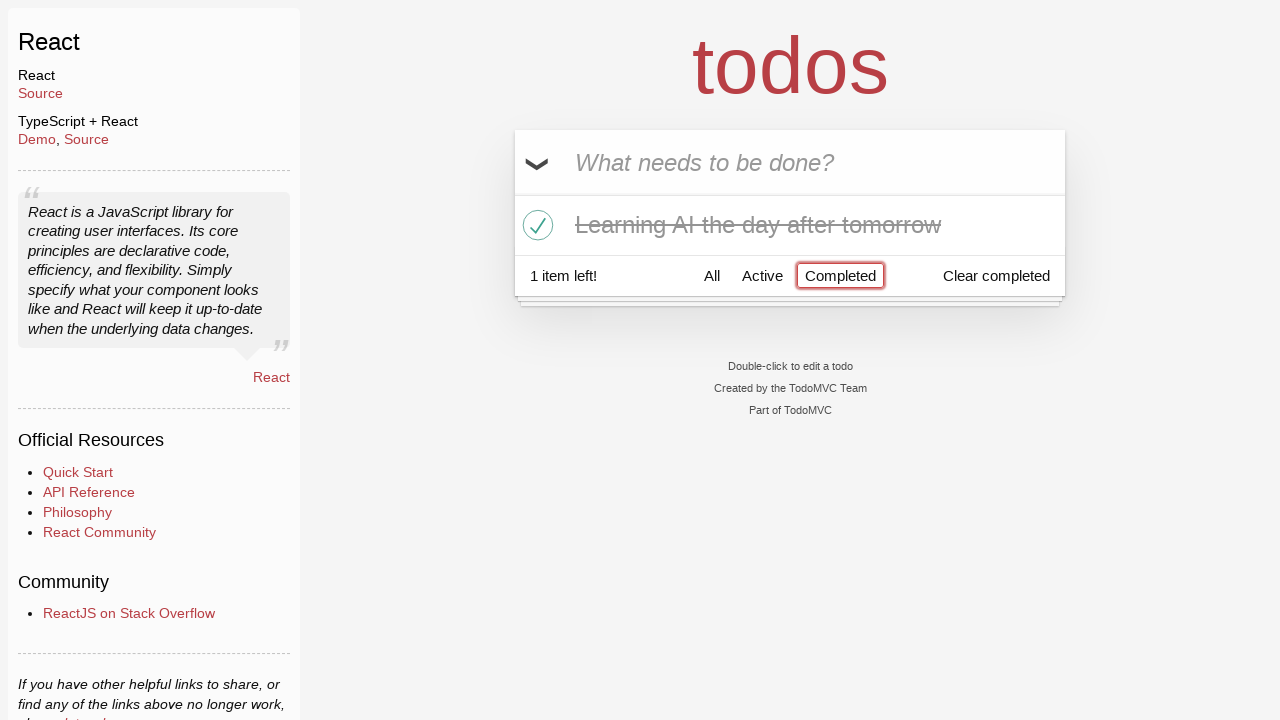